Tests autocomplete/autosuggest dropdown functionality by typing partial text, navigating through suggestions with arrow keys, and selecting an option

Starting URL: http://www.qaclickacademy.com/practice.php

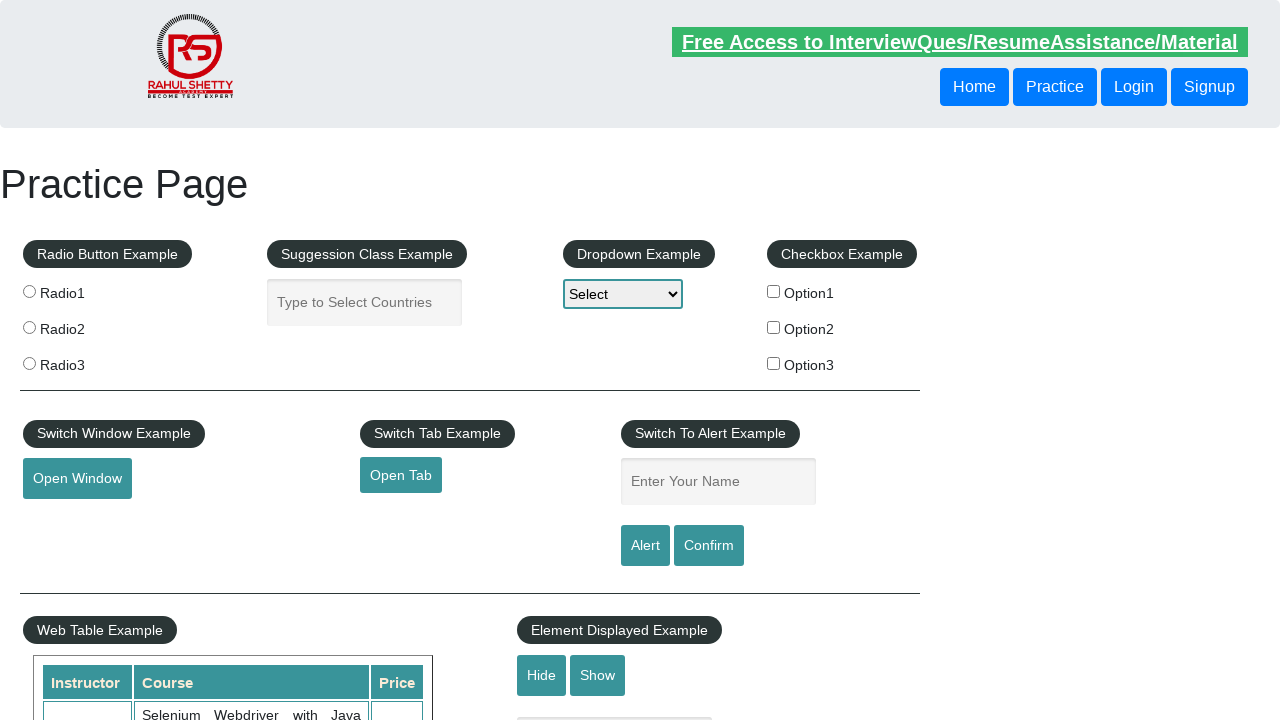

Located autocomplete text box element
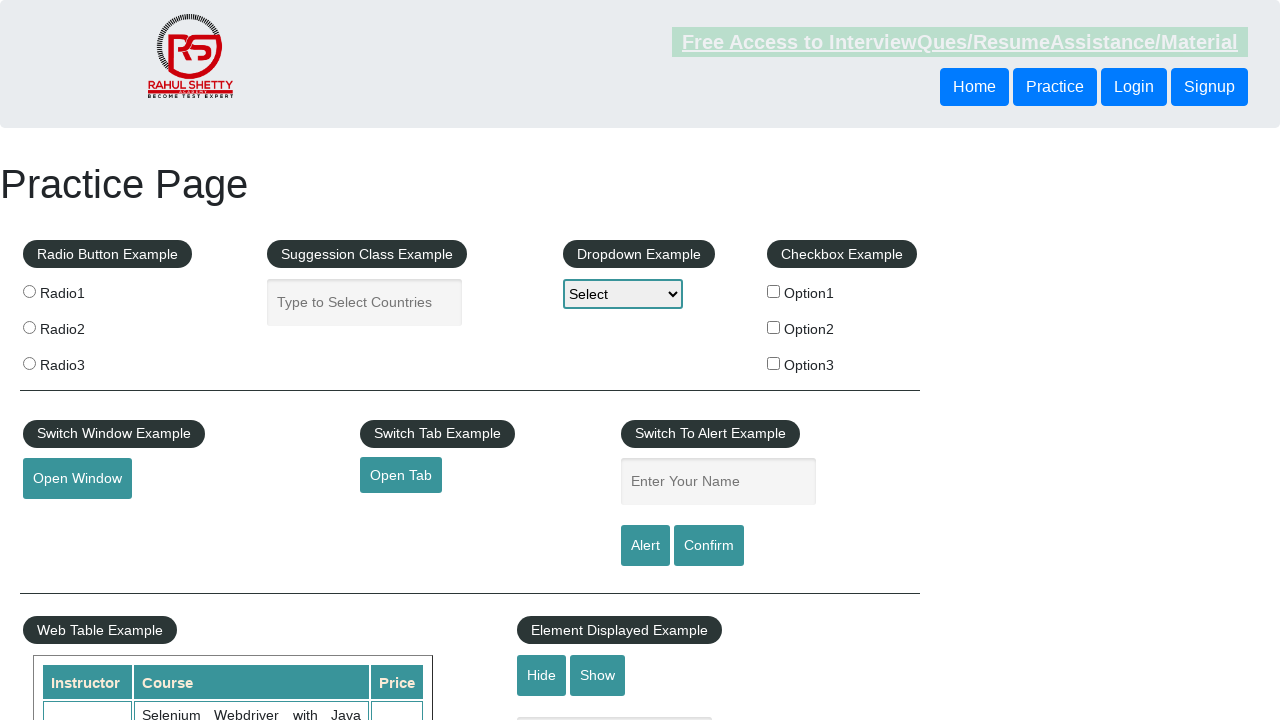

Typed 'mal' into autocomplete field to trigger suggestions on #autocomplete
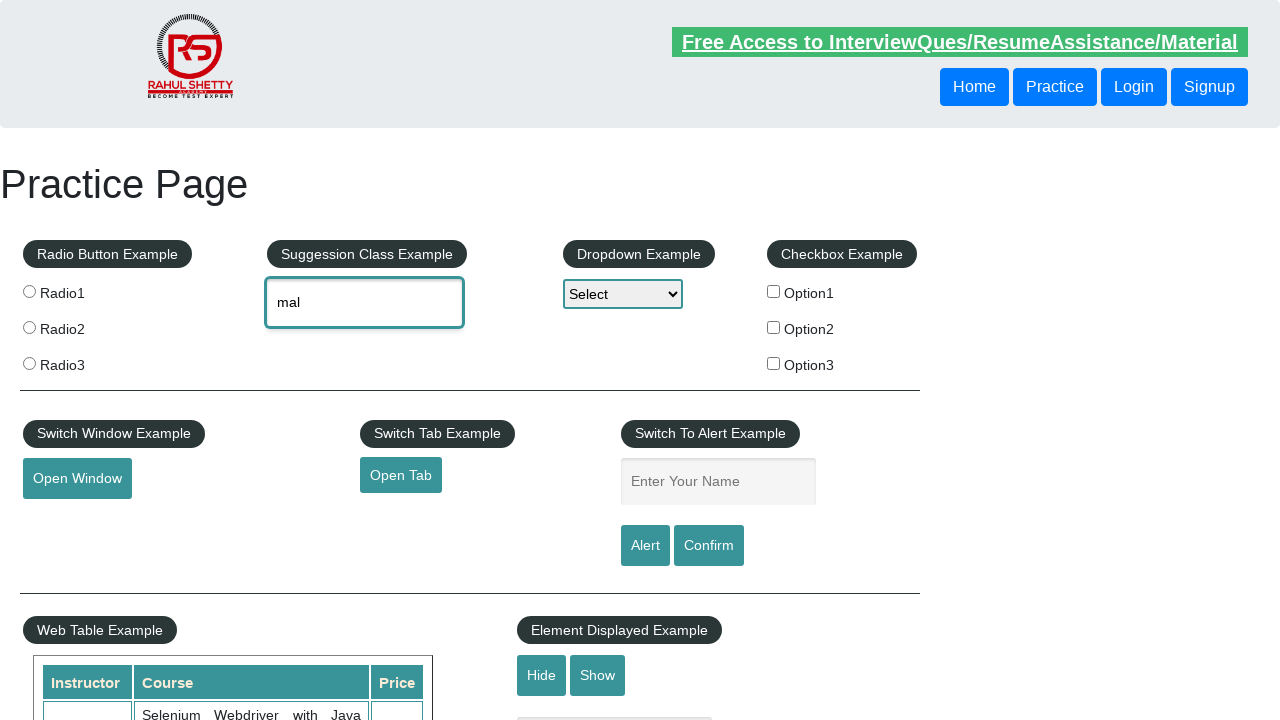

Pressed ArrowDown key to navigate to next suggestion (iteration 1/5) on #autocomplete
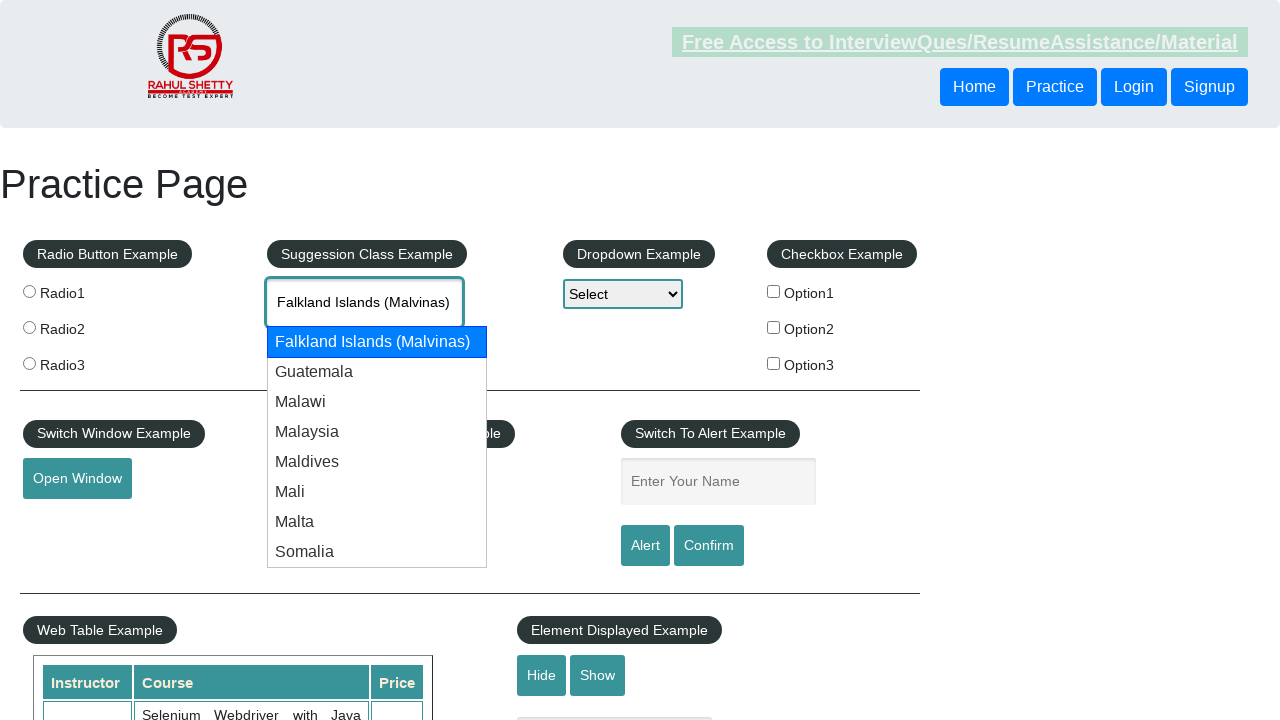

Pressed ArrowDown key to navigate to next suggestion (iteration 2/5) on #autocomplete
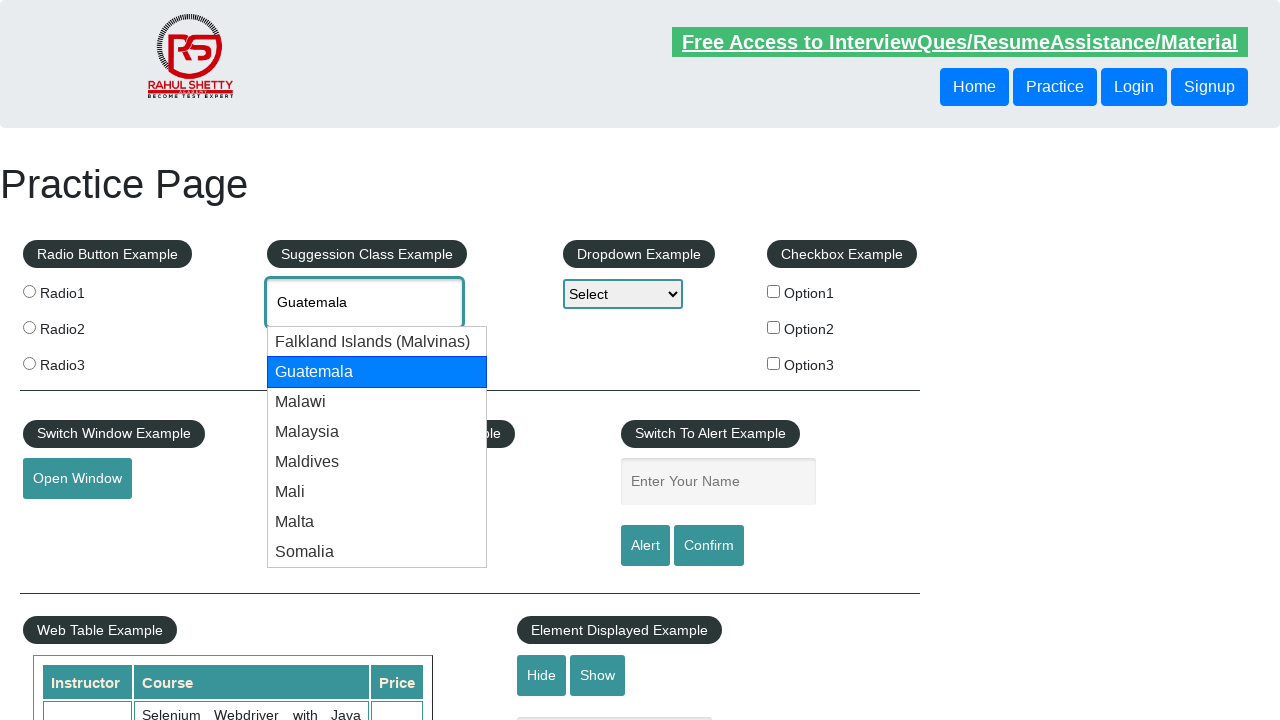

Pressed ArrowDown key to navigate to next suggestion (iteration 3/5) on #autocomplete
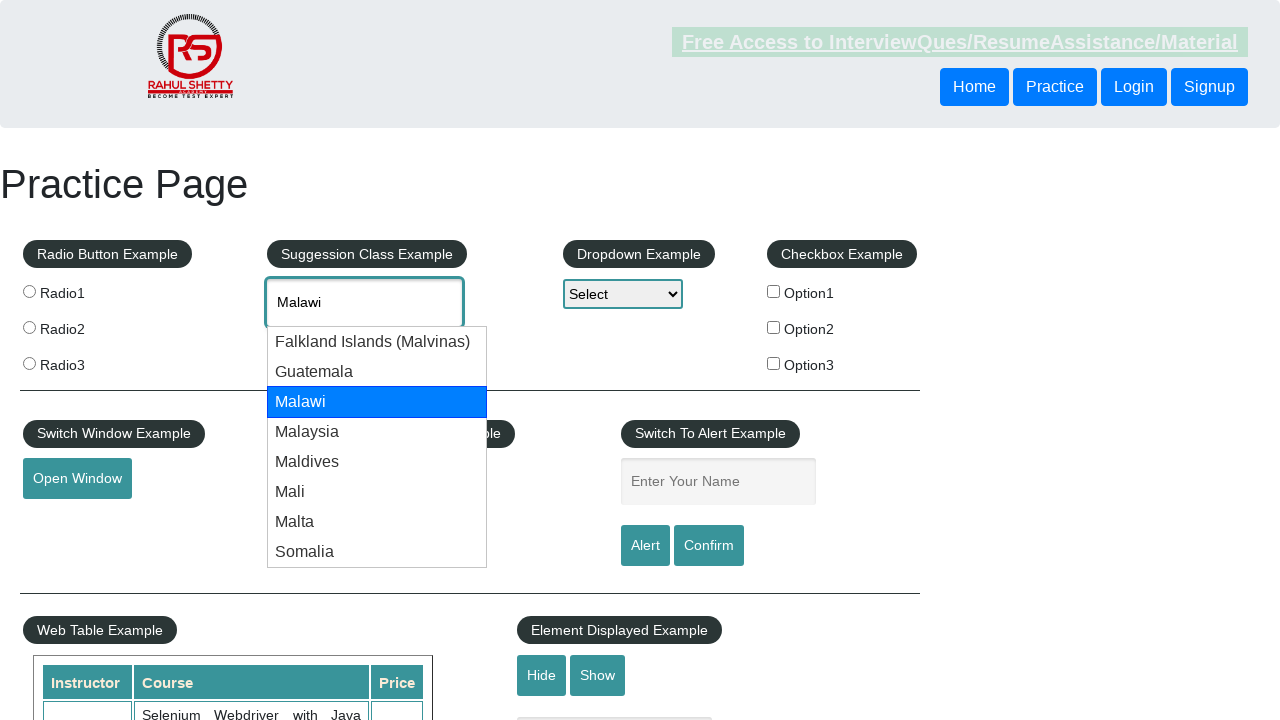

Pressed ArrowDown key to navigate to next suggestion (iteration 4/5) on #autocomplete
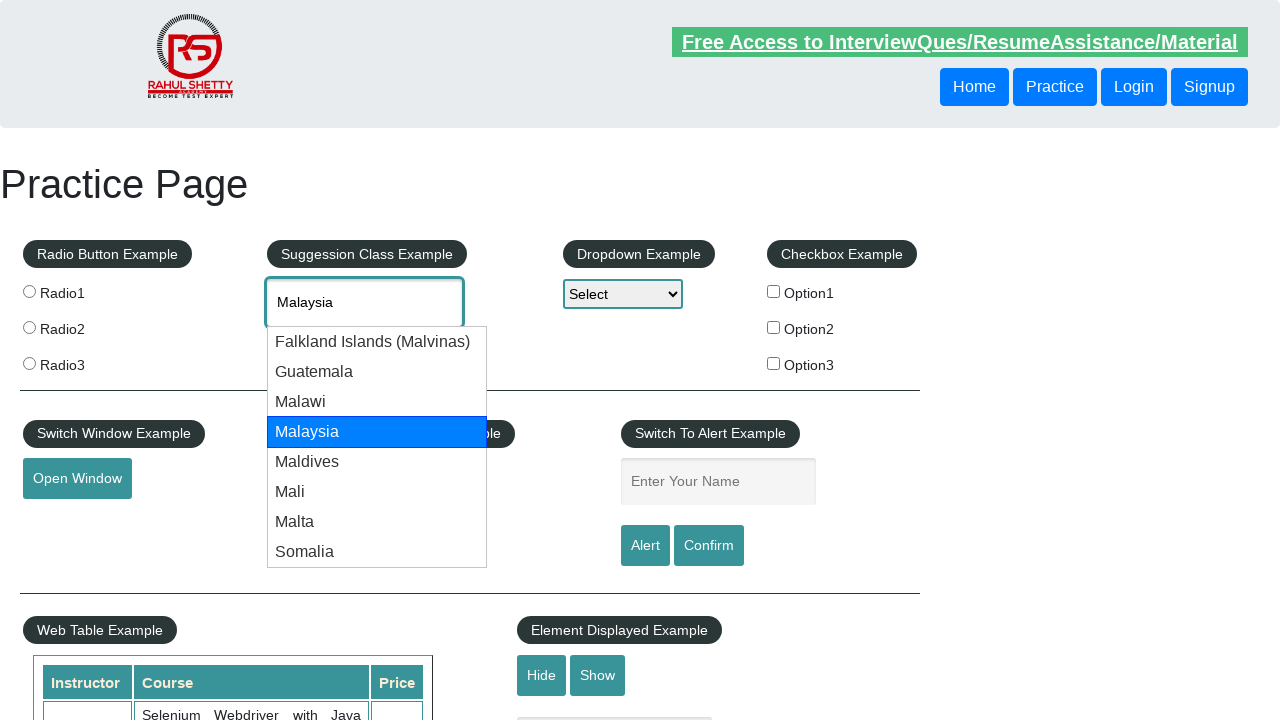

Pressed ArrowDown key to navigate to next suggestion (iteration 5/5) on #autocomplete
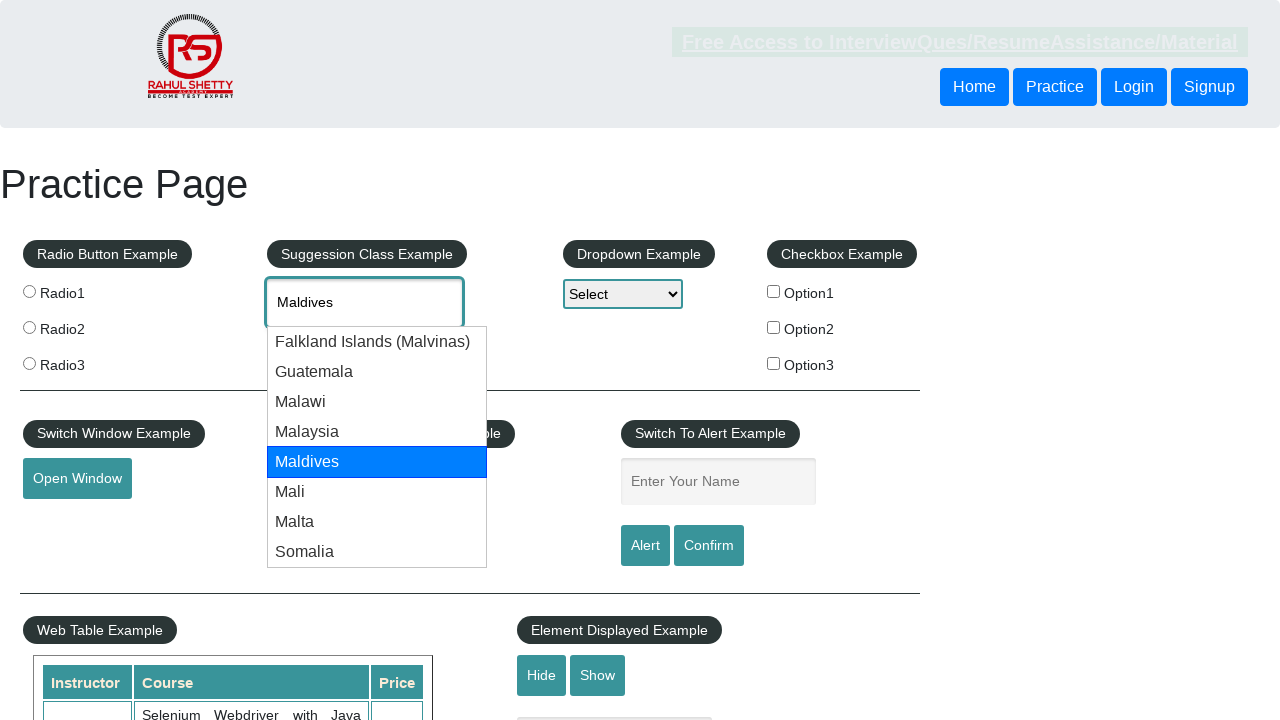

Retrieved selected value from autocomplete field: 'Maldives'
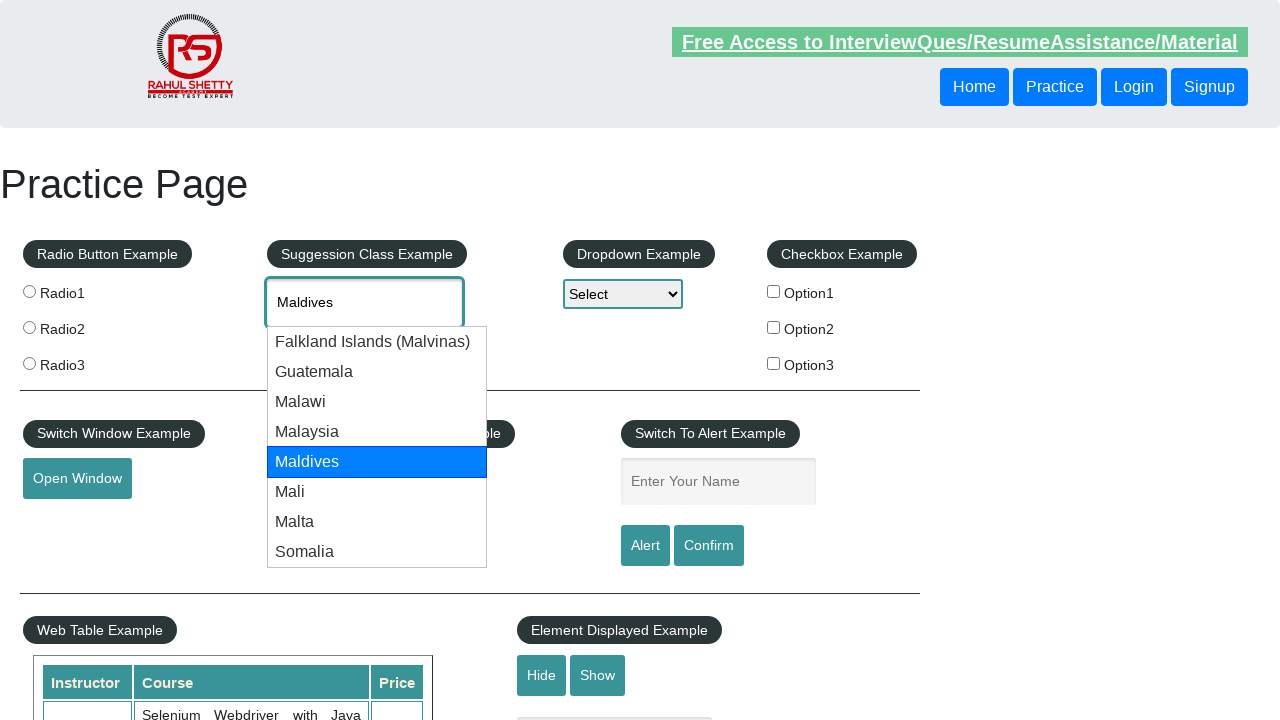

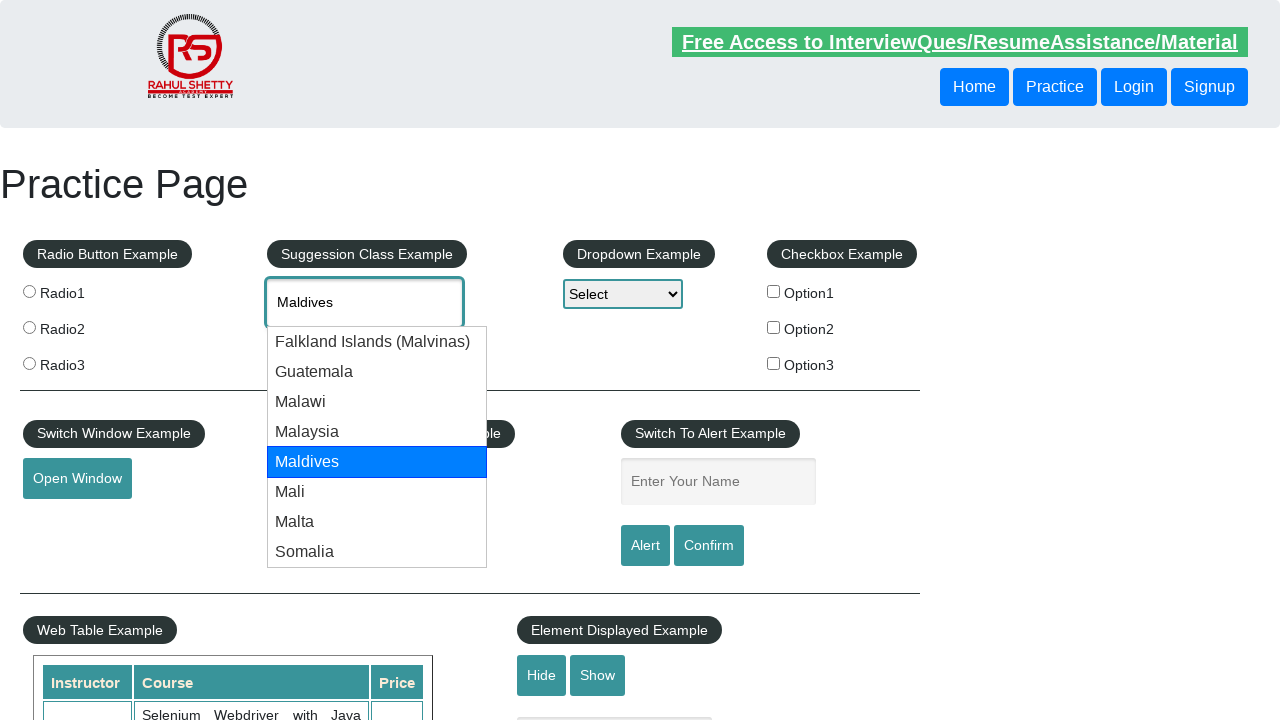